Fills out a comprehensive practice form including personal details, date of birth, subjects, hobbies, and address information, then submits the form

Starting URL: https://demoqa.com/automation-practice-form

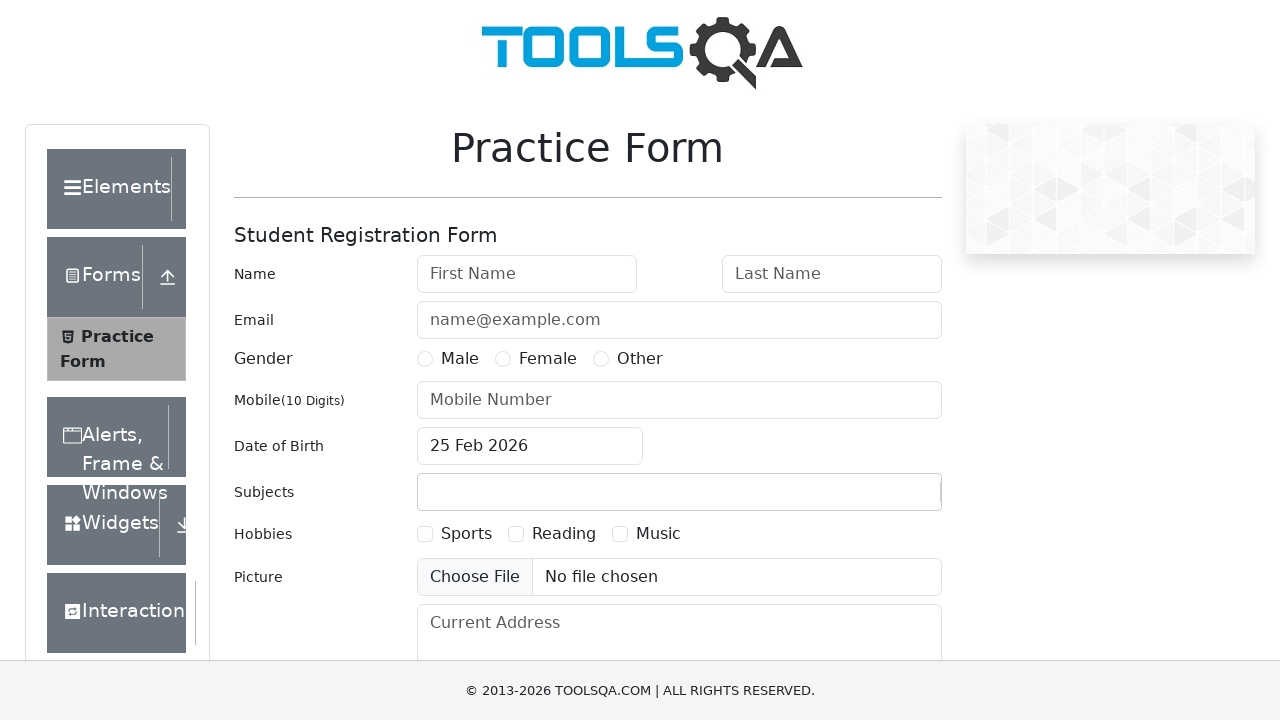

Filled first name field with 'Автотест' on #firstName
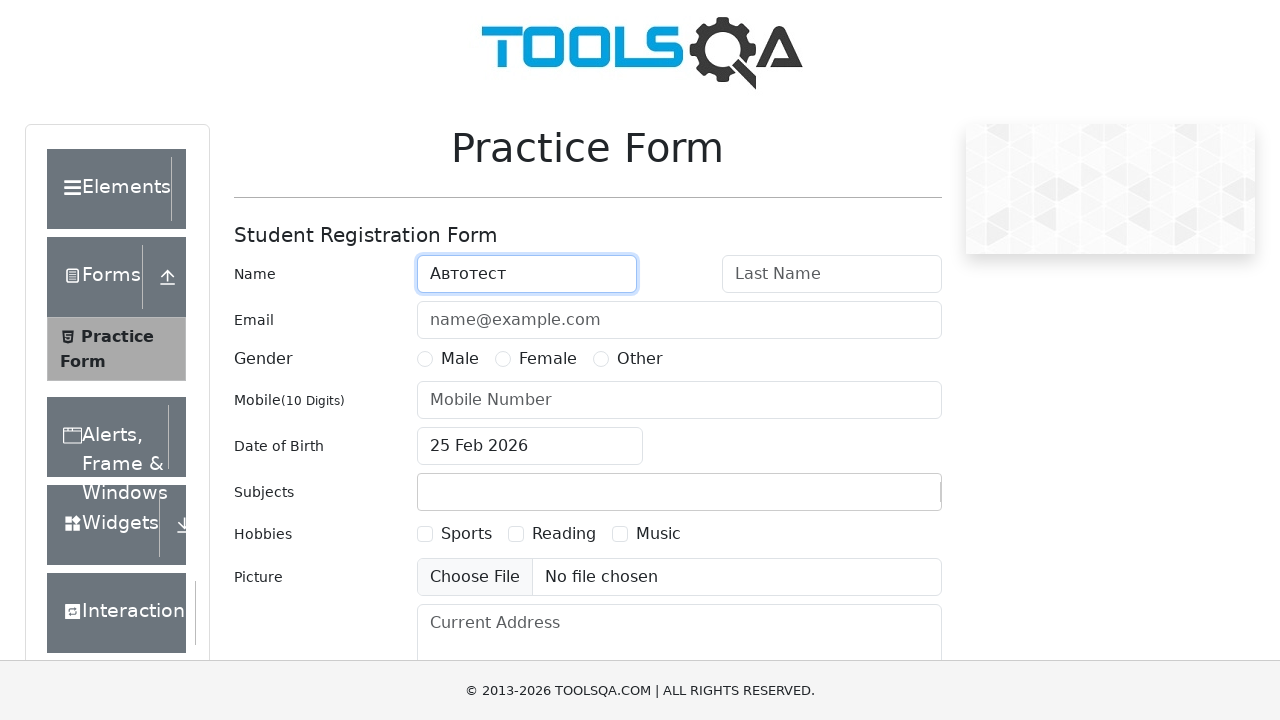

Filled last name field with 'Селенидов' on #lastName
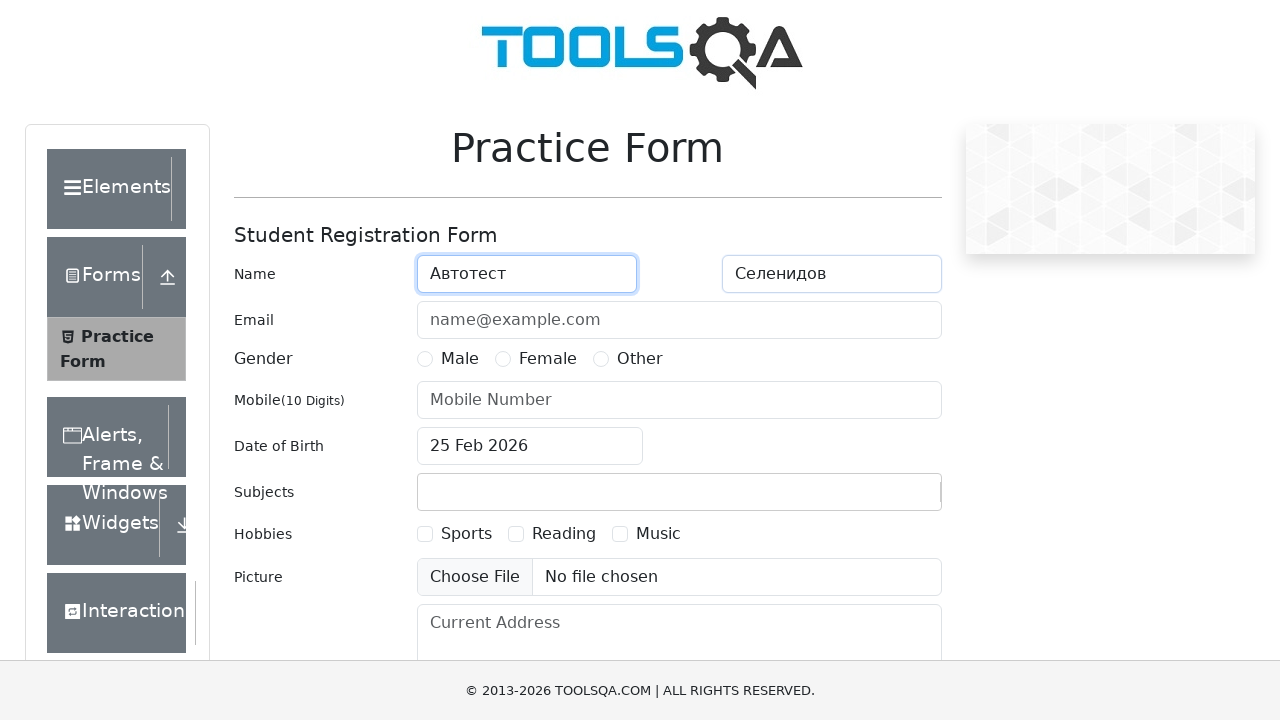

Filled email field with 'Stable@autotests.com' on #userEmail
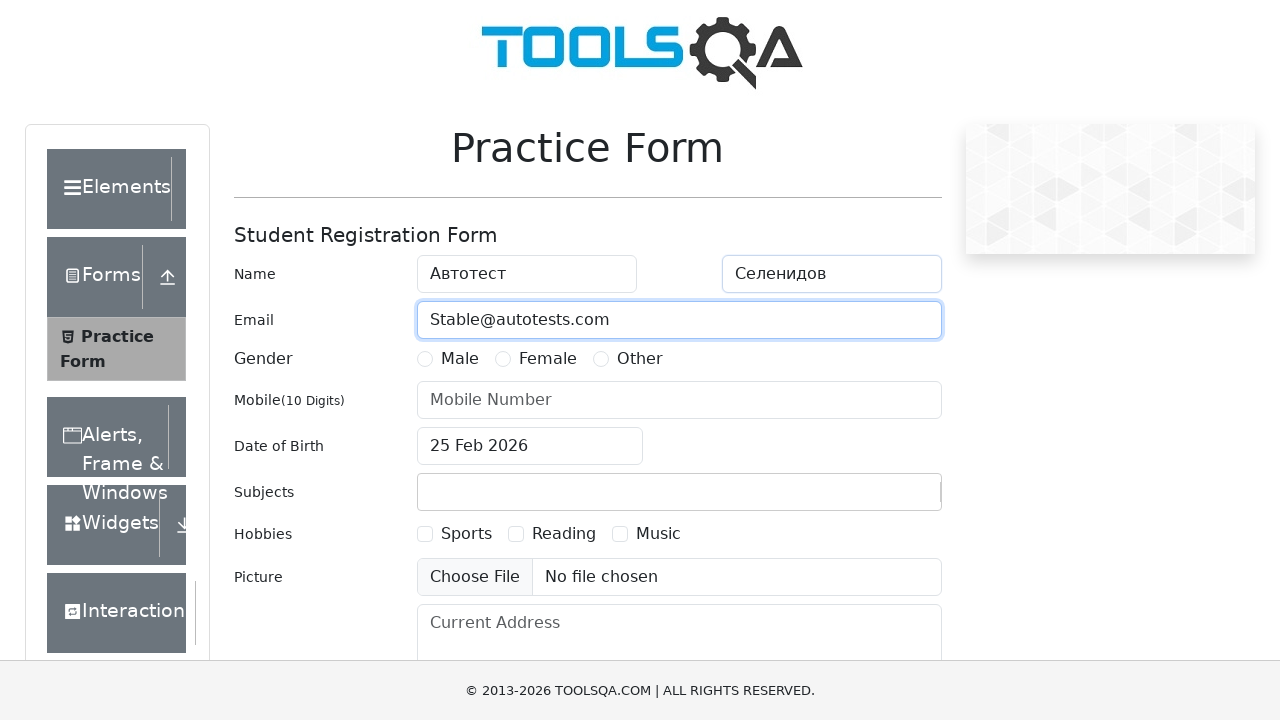

Selected 'Other' gender option at (640, 359) on xpath=//label[contains(text(),'Other')]
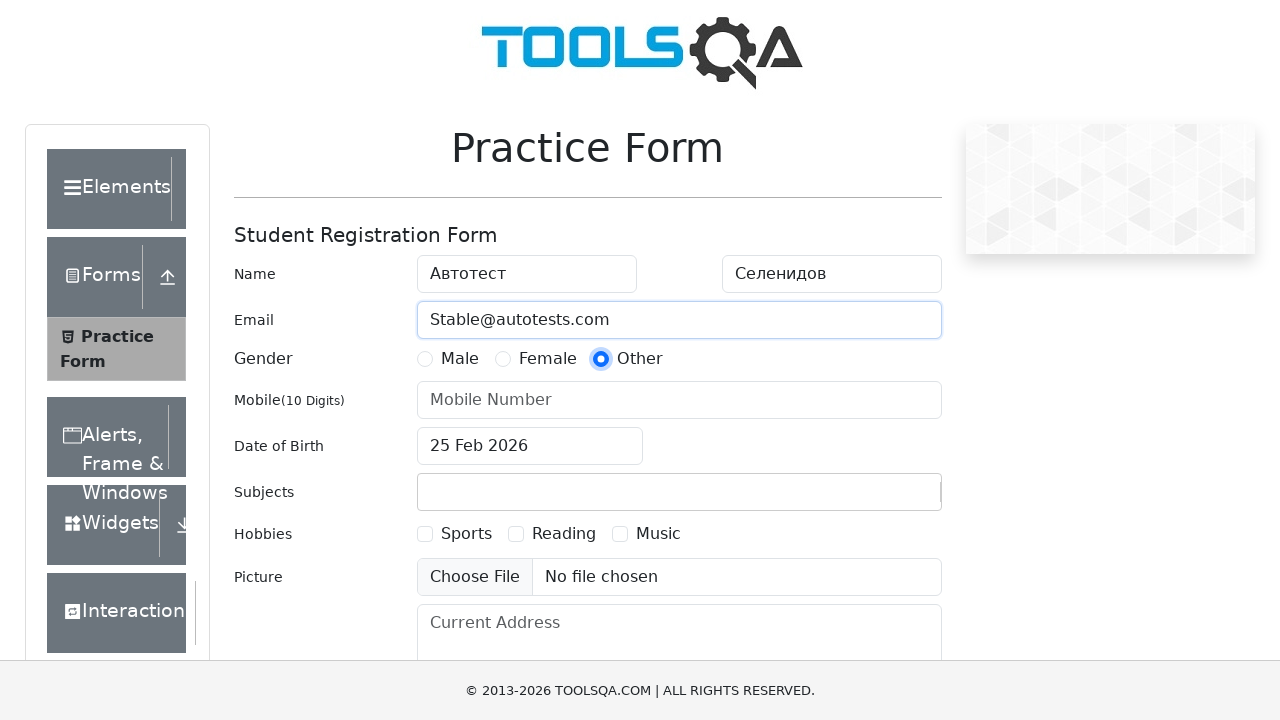

Filled phone number field with '1234567890' on #userNumber
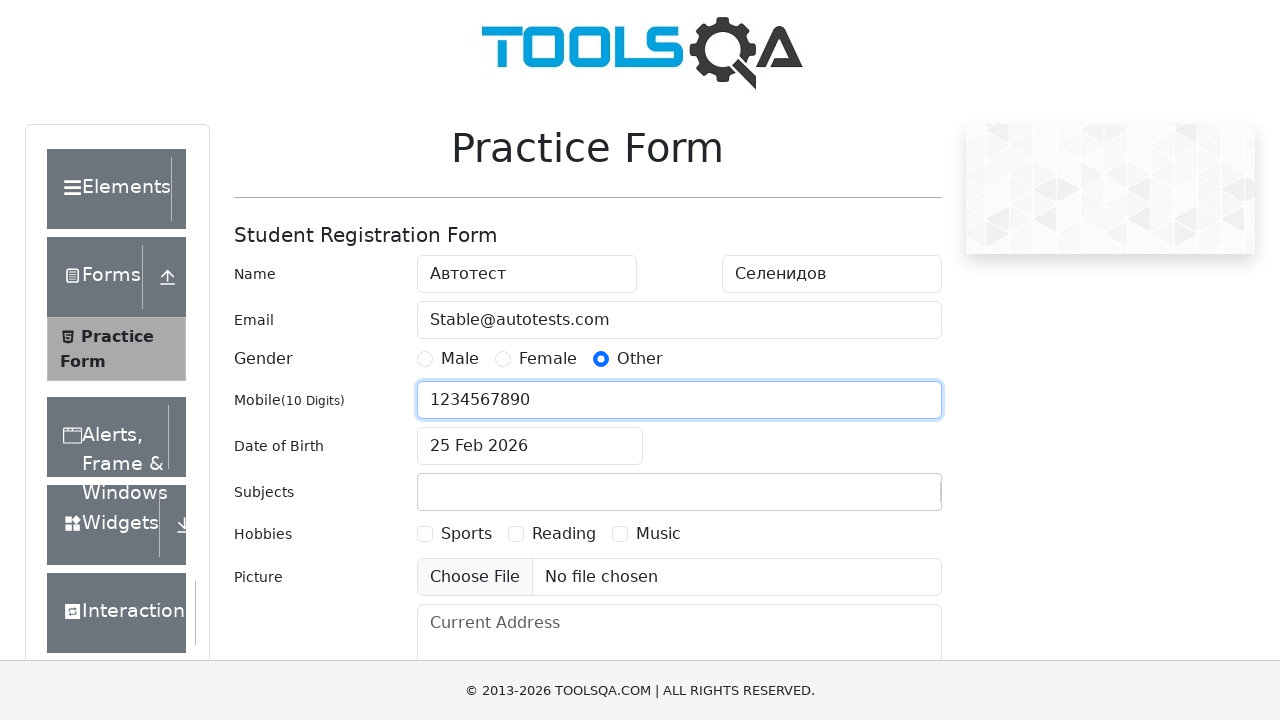

Opened date of birth picker at (530, 446) on #dateOfBirthInput
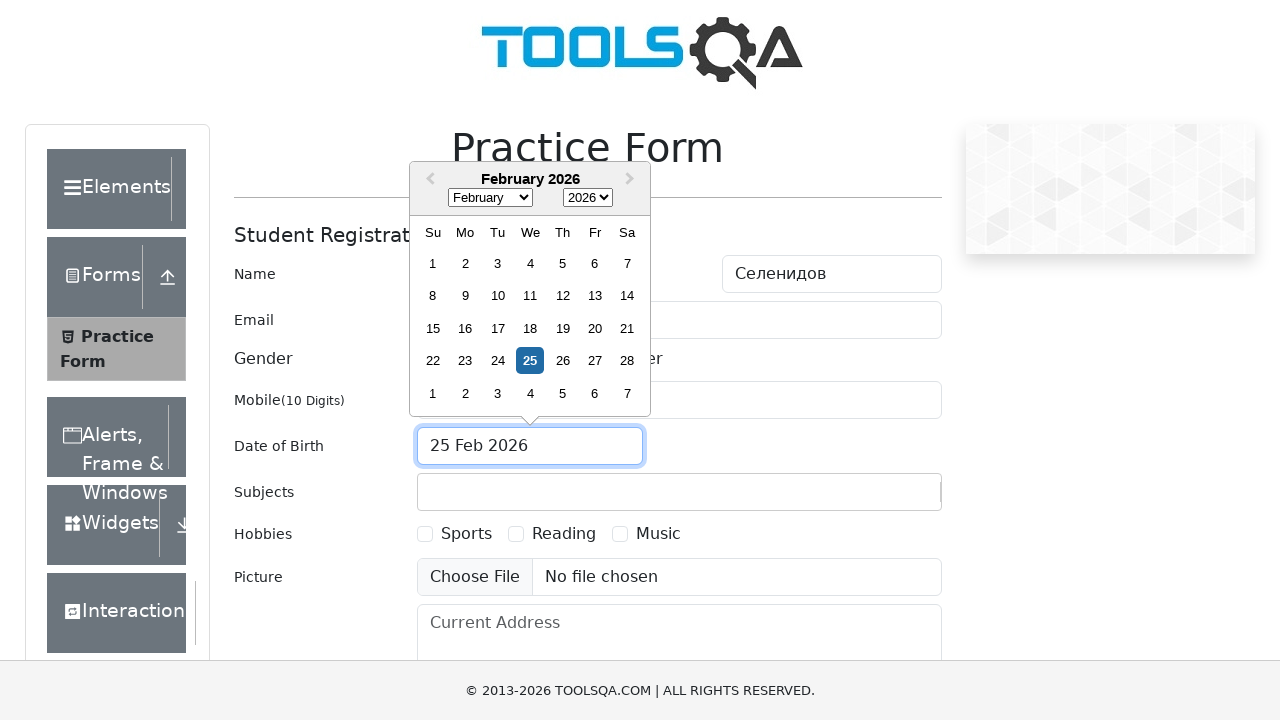

Selected June as birth month on //select[@class='react-datepicker__month-select']
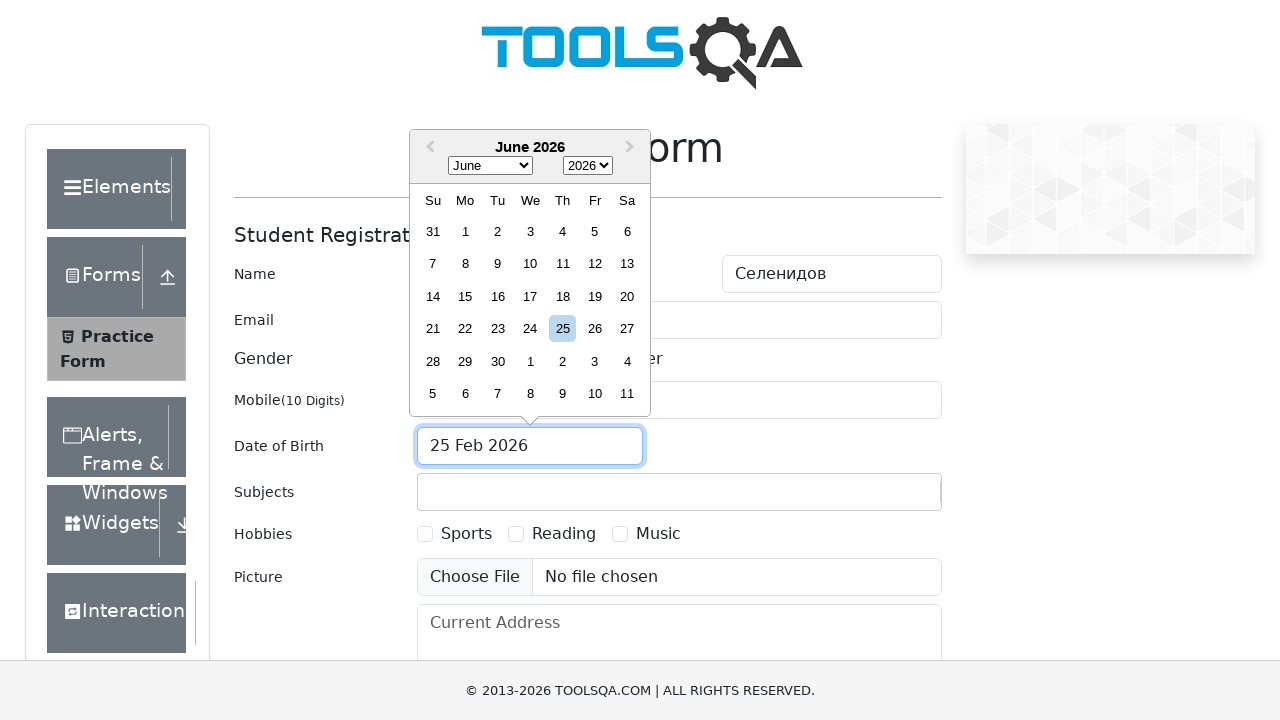

Selected 1969 as birth year on //select[@class='react-datepicker__year-select']
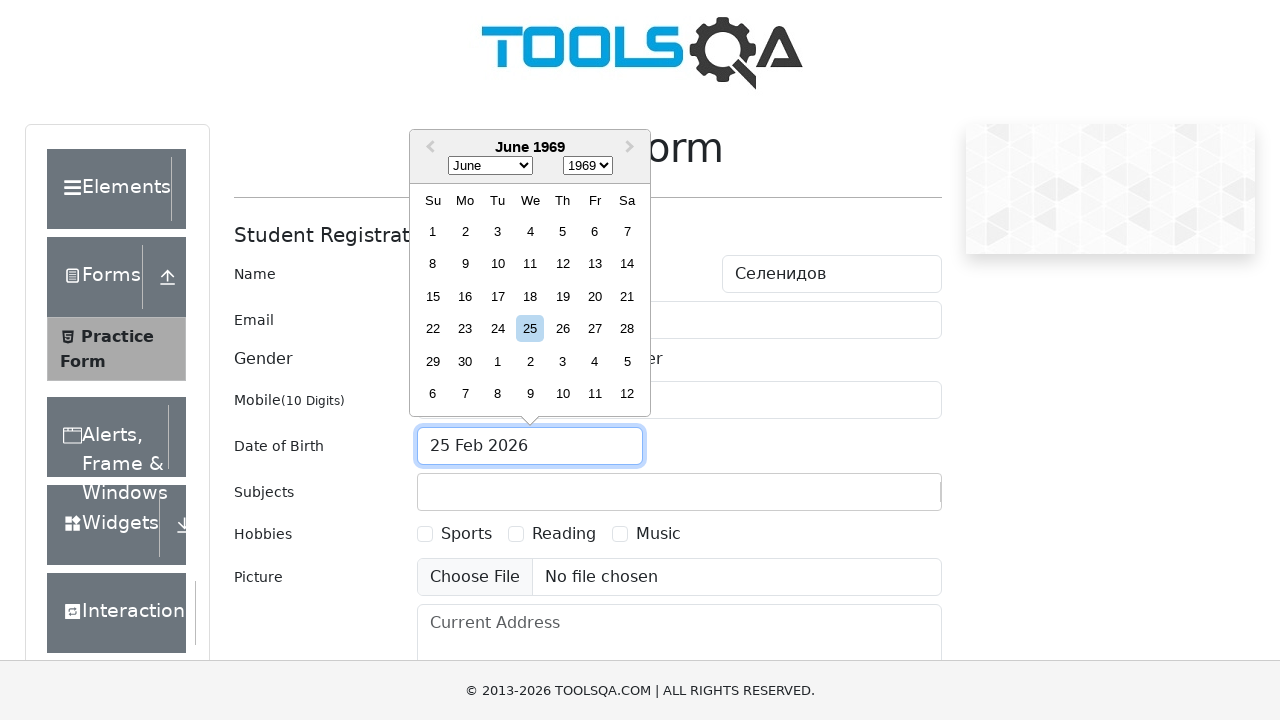

Selected June 10th, 1969 as date of birth at (498, 264) on xpath=//div[@aria-label='Choose Tuesday, June 10th, 1969']
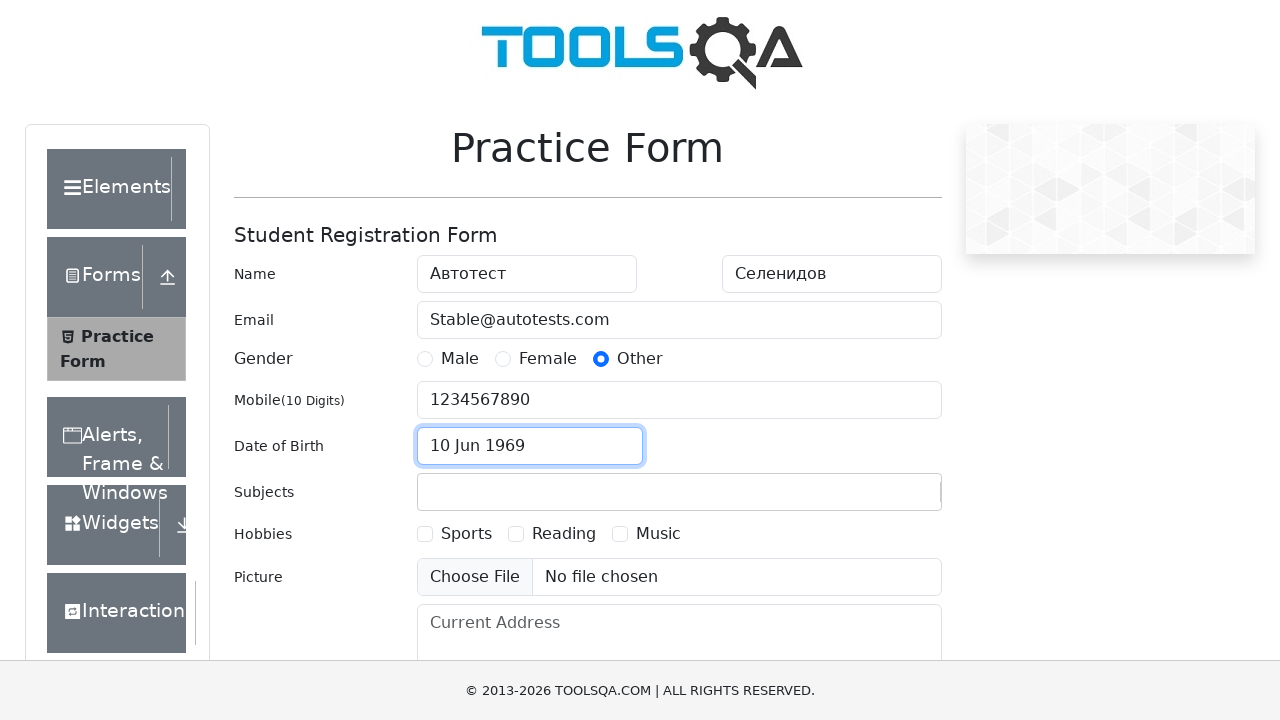

Filled subjects field with 'Maths' on #subjectsInput
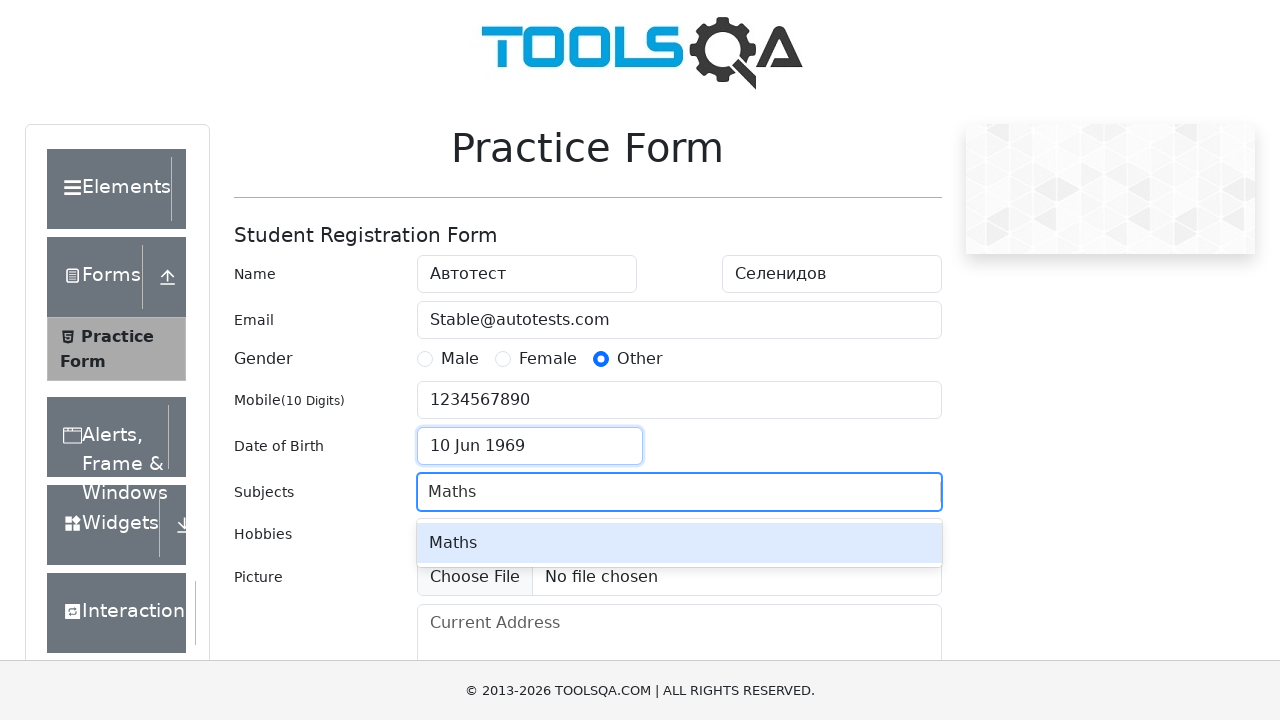

Pressed Enter to confirm Maths subject on #subjectsInput
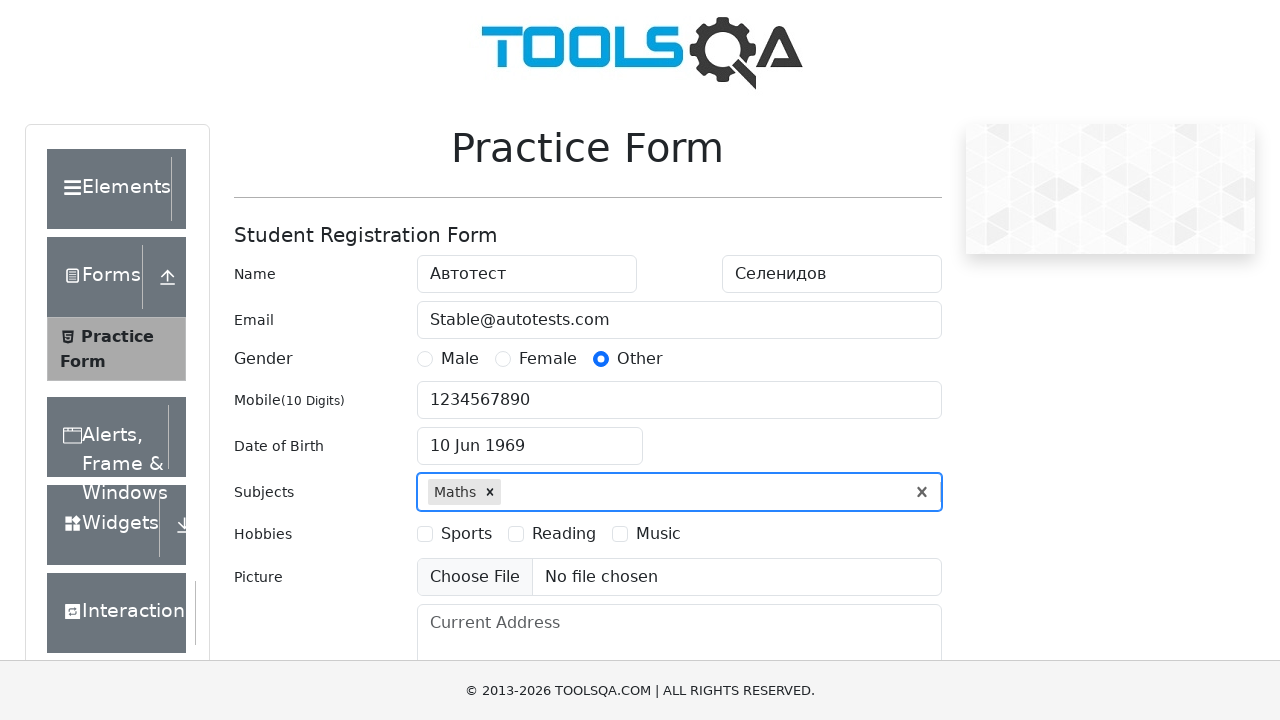

Selected 'Sports' hobby at (466, 534) on xpath=//label[contains(text(),'Sports')]
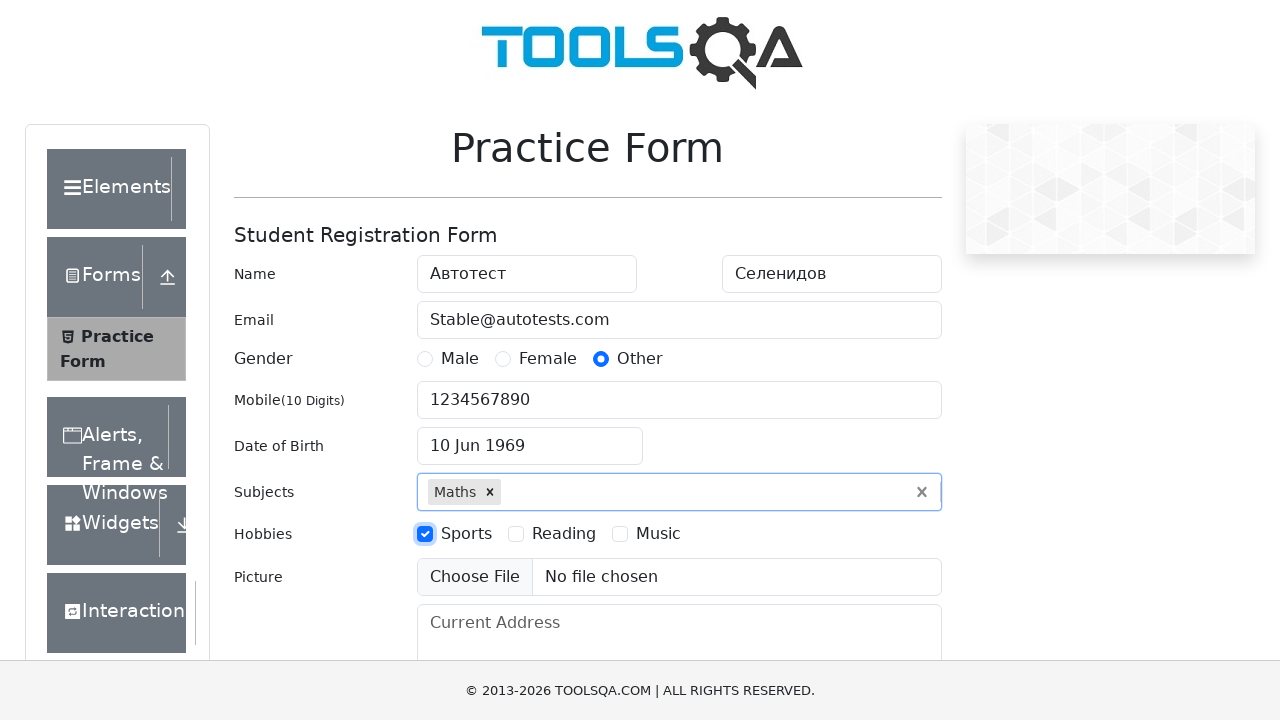

Filled current address field with 'Kazakhstan, Almaty, Autotester str.' on #currentAddress
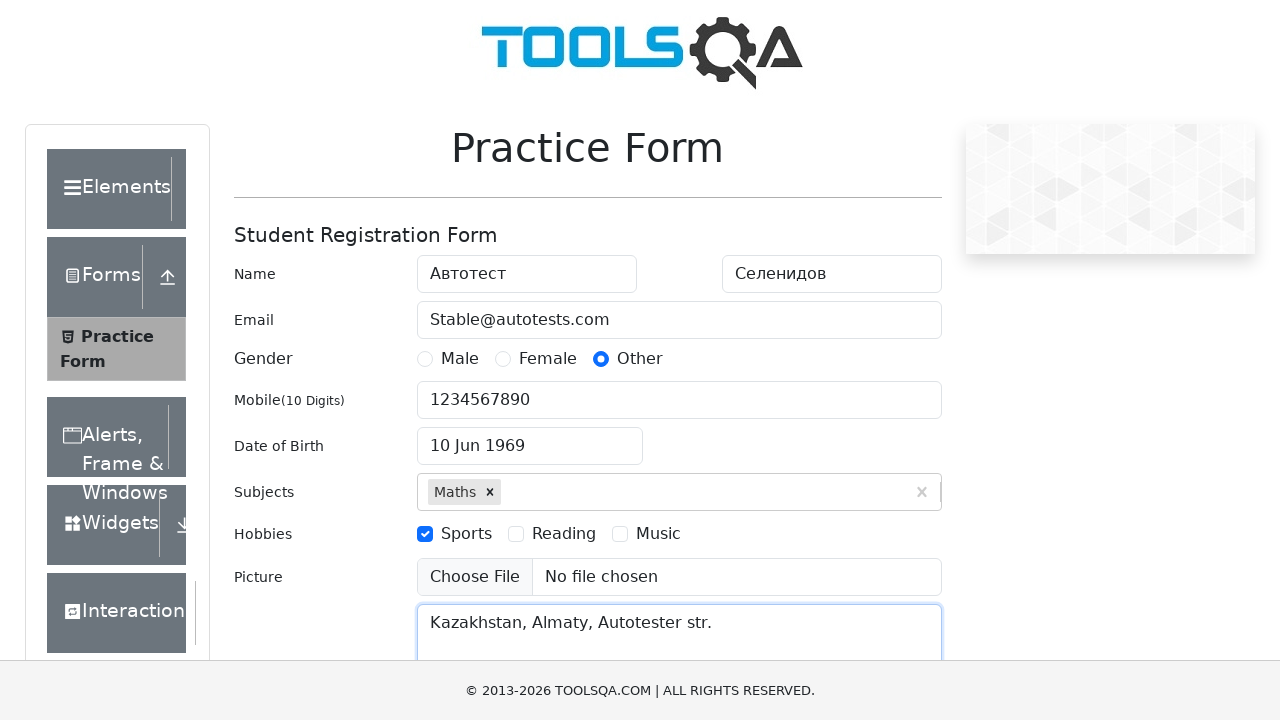

Filled state field with 'Haryana' on #react-select-3-input
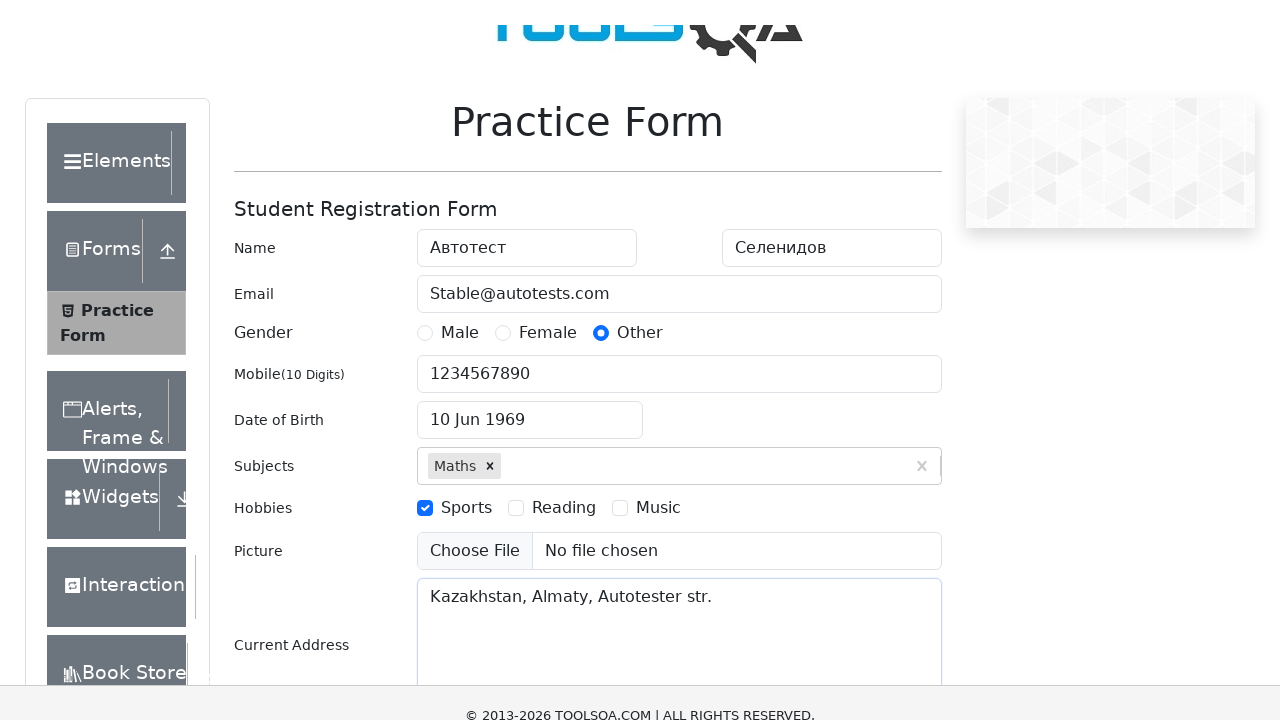

Pressed Enter to confirm Haryana state on #react-select-3-input
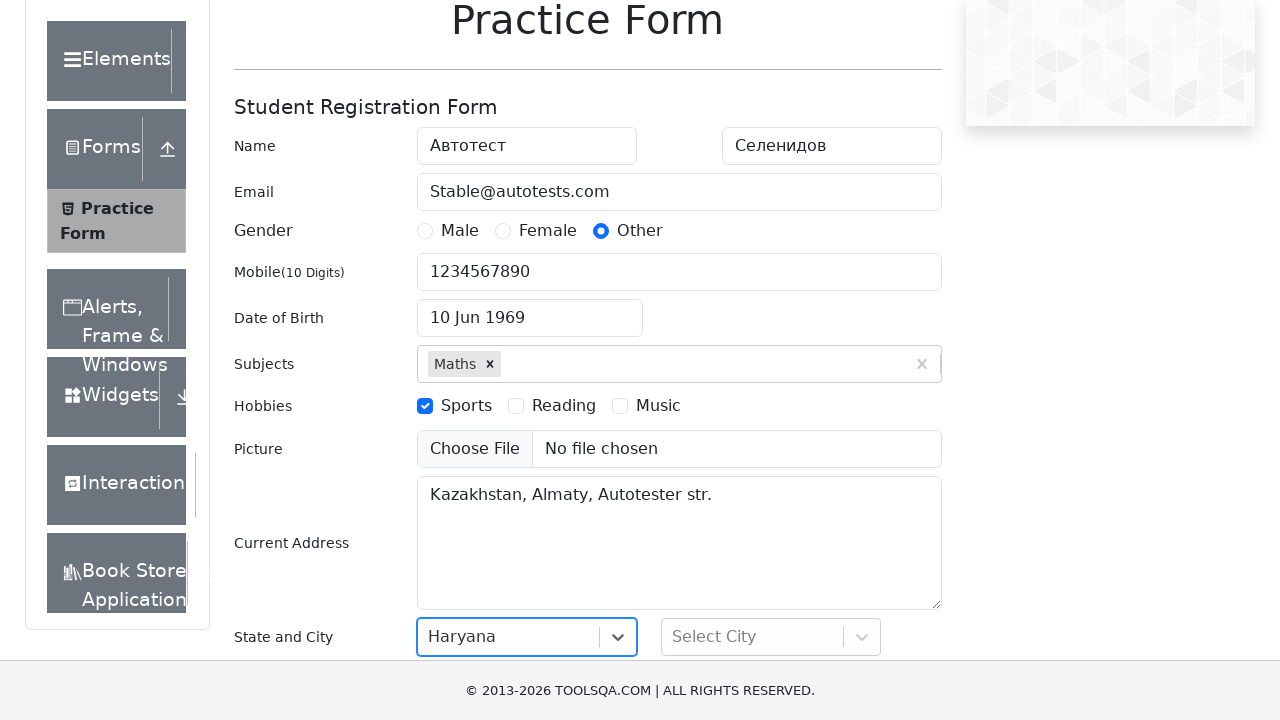

Filled city field with 'Karnal' on #react-select-4-input
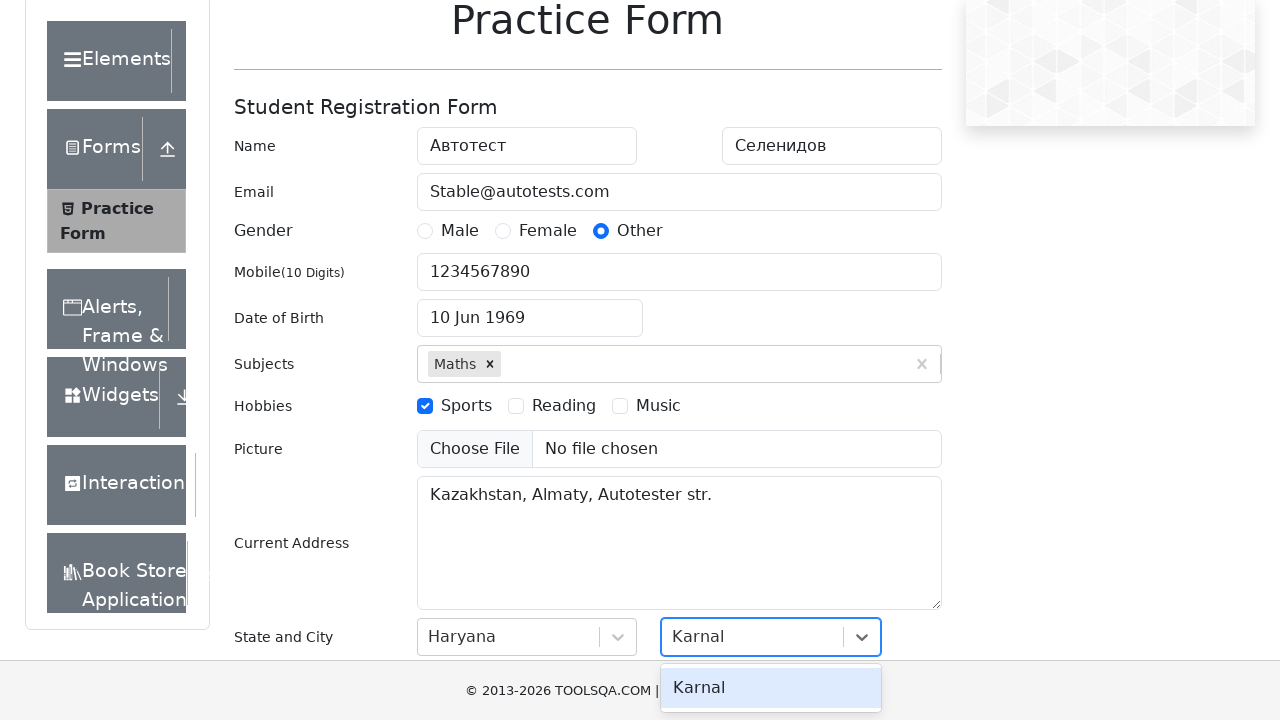

Pressed Enter to confirm Karnal city on #react-select-4-input
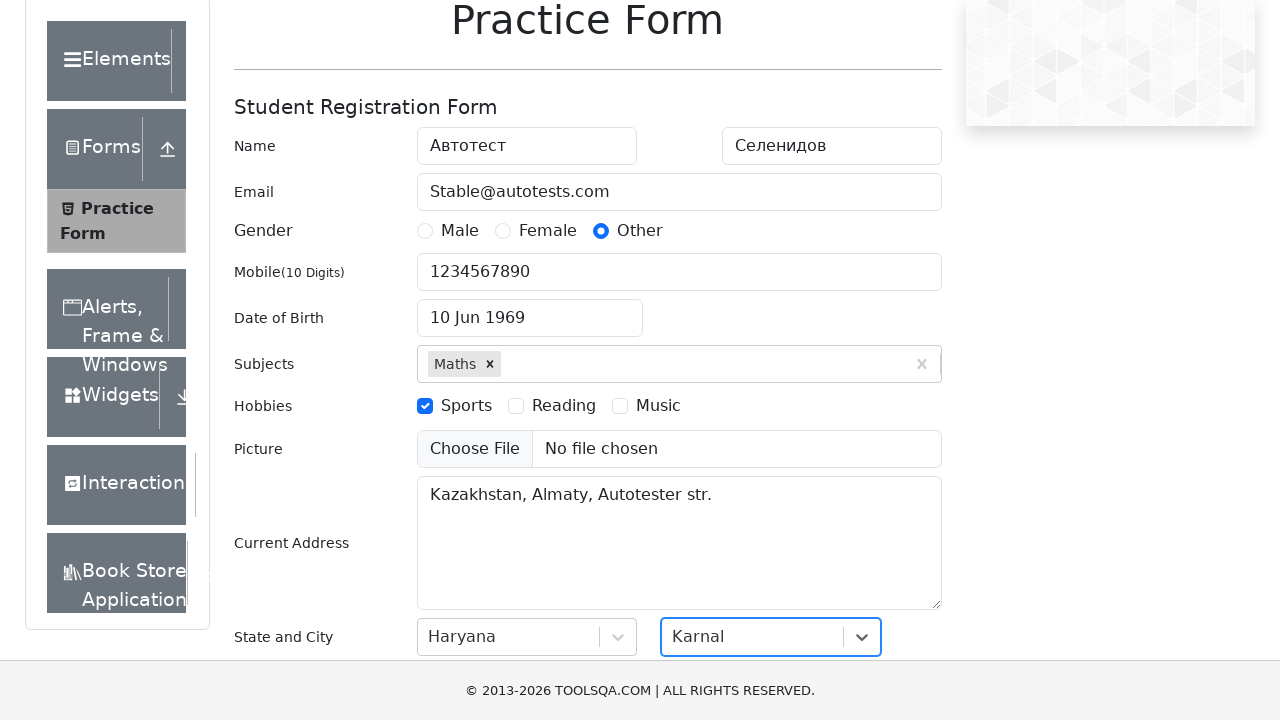

Clicked submit button to submit the practice form at (885, 499) on #submit
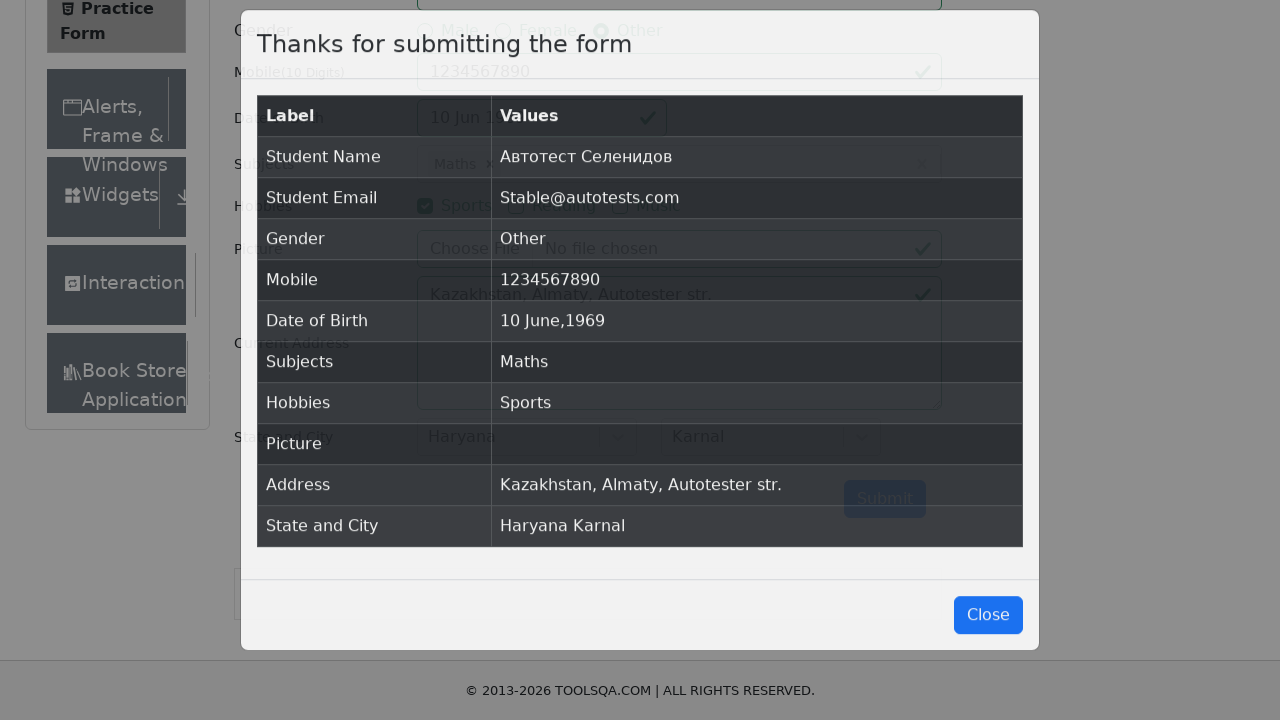

Results table loaded successfully
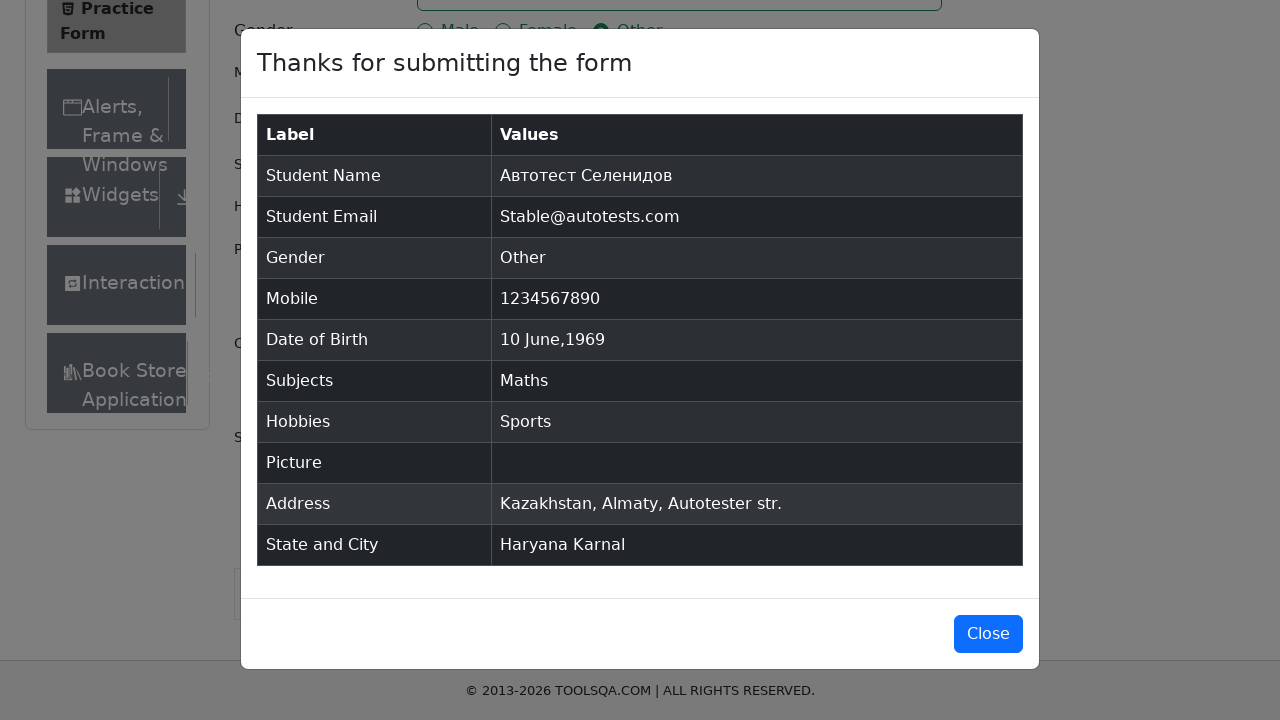

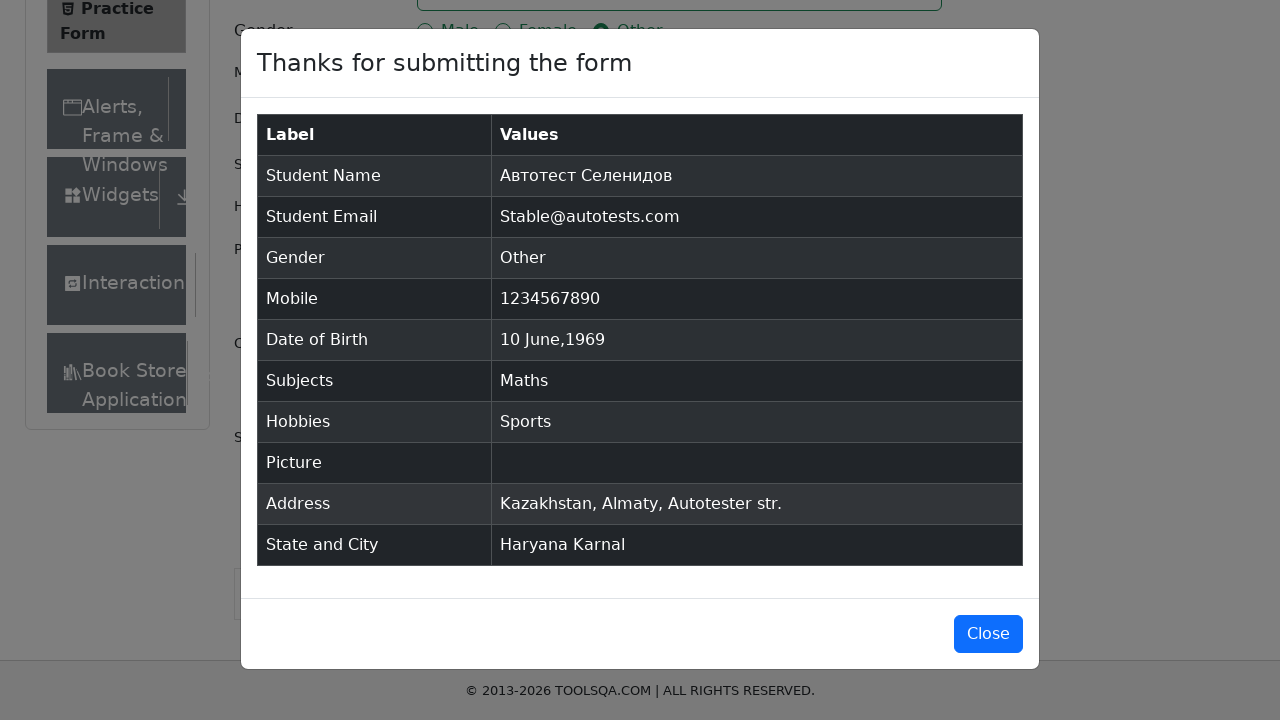